Tests various input field interactions including filling text, using keyboard keys, clearing fields, and checking field properties

Starting URL: https://letcode.in/edit

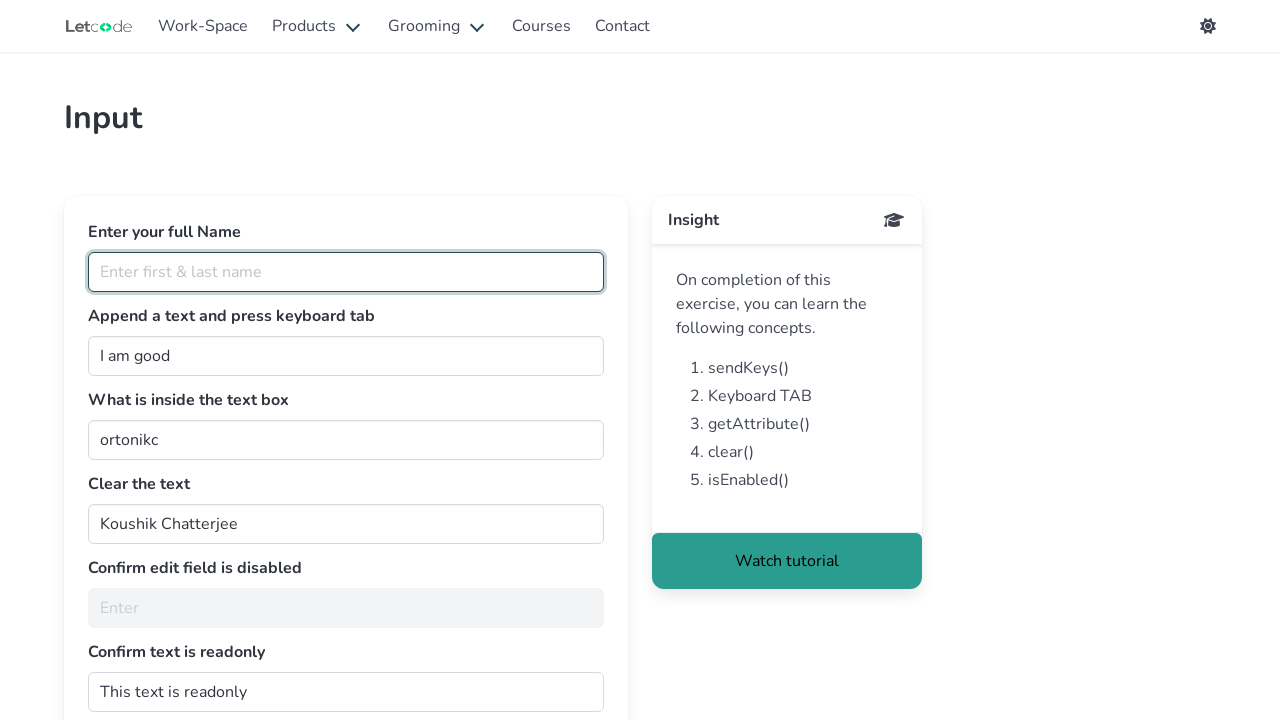

Filled full name field with 'Gurjot' on #fullName
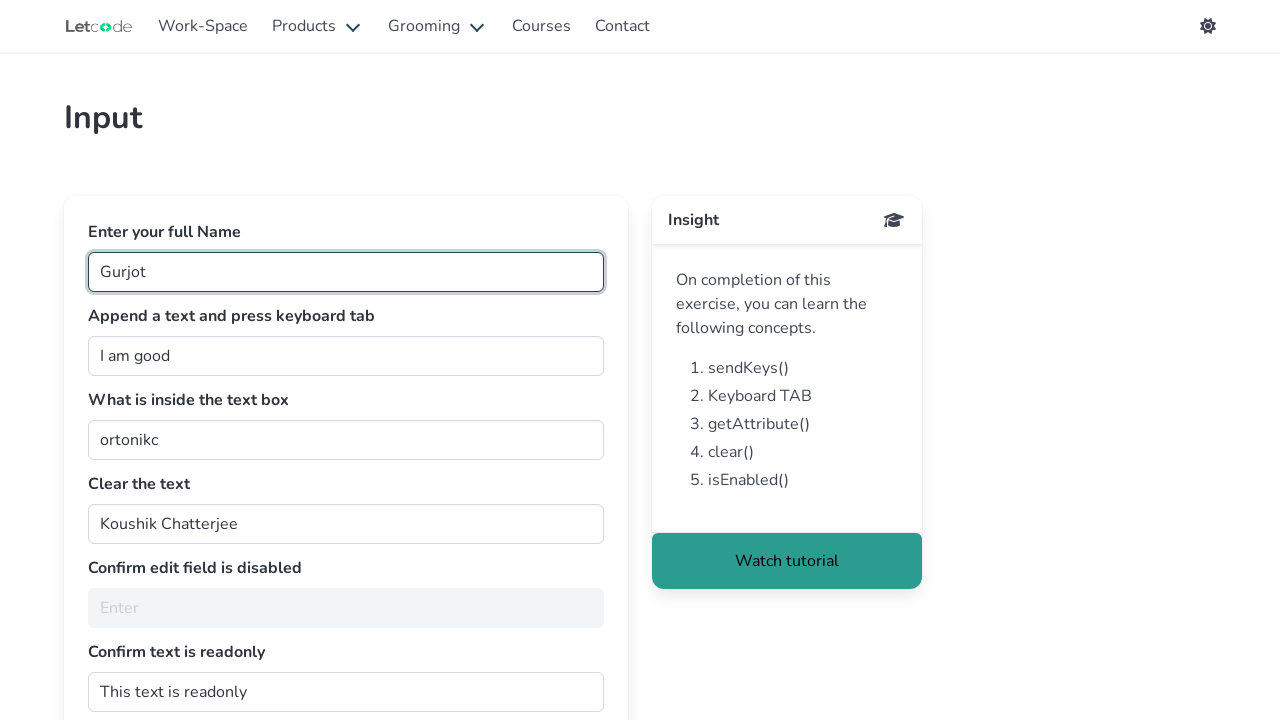

Appended ' Team player' to join field on #join
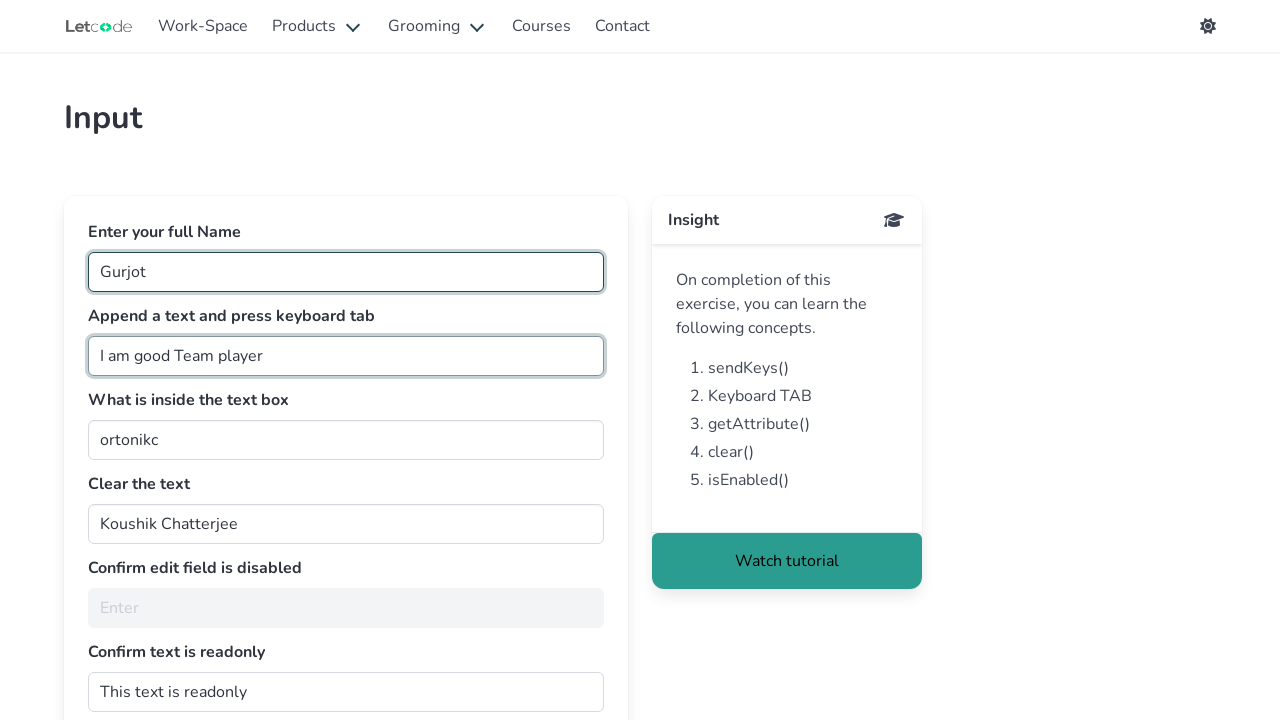

Pressed Tab to move focus away from join field
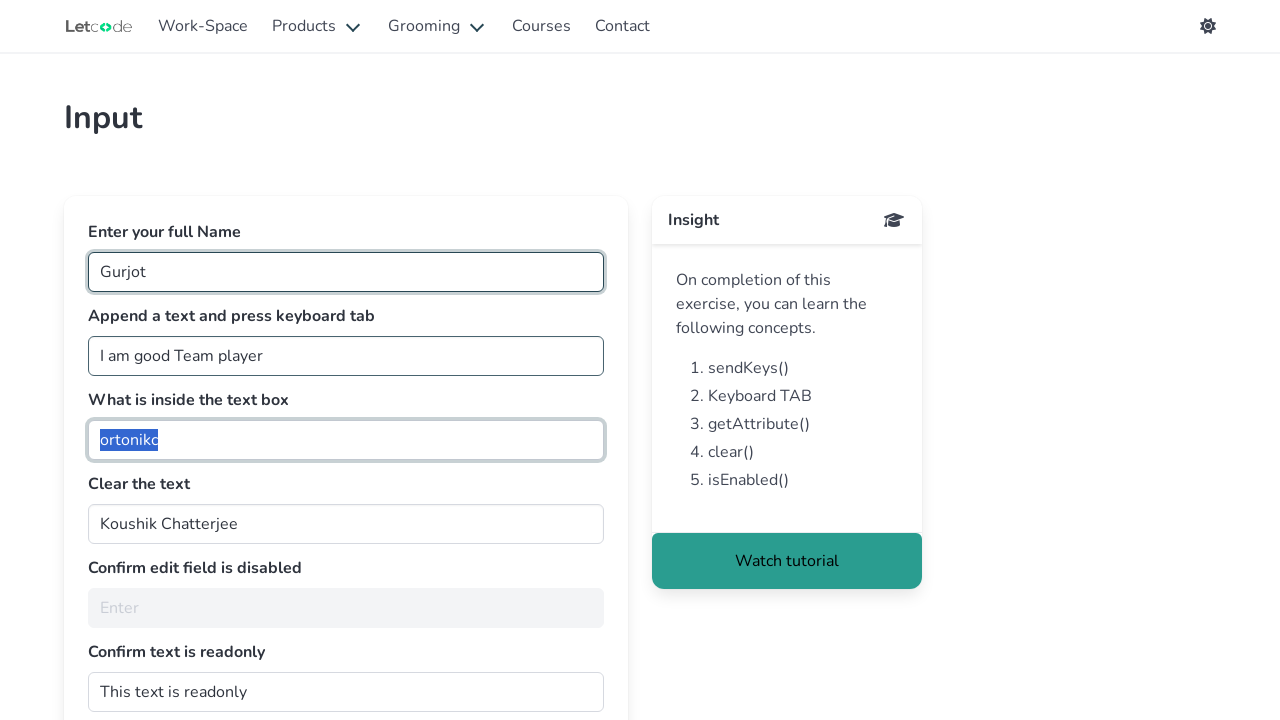

Retrieved active element value: ortonikc
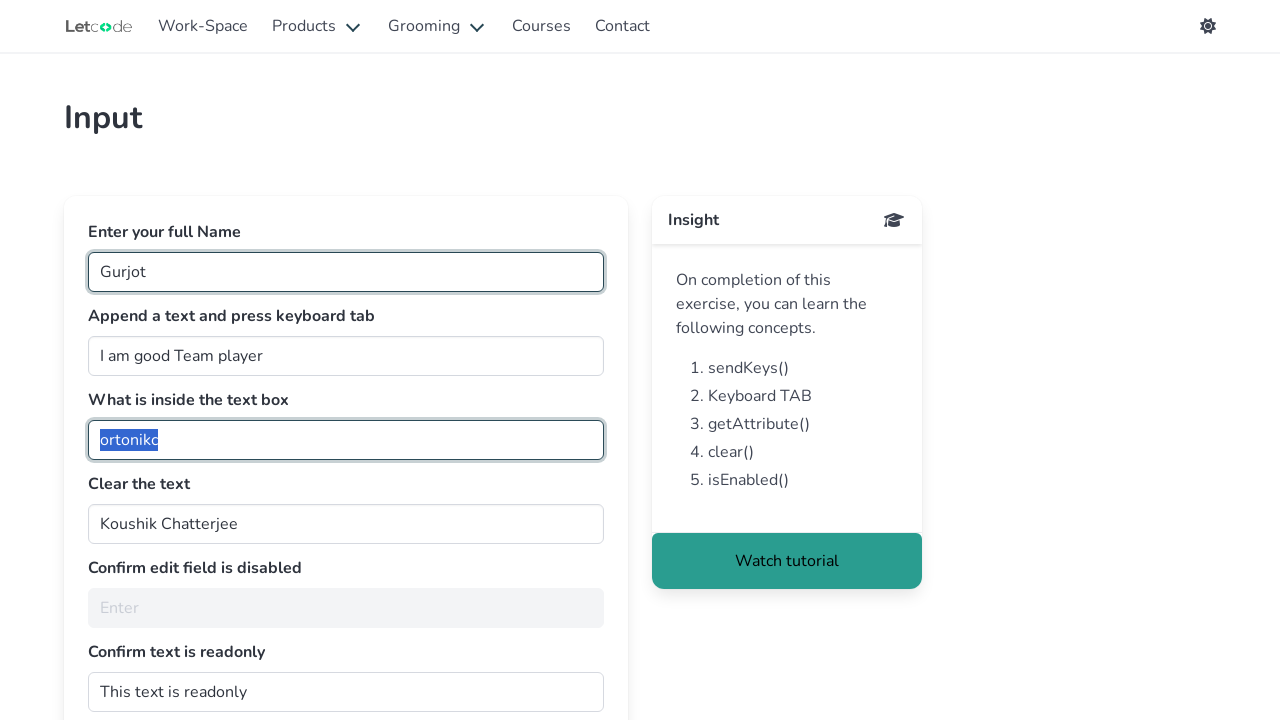

Cleared the clearMe field on #clearMe
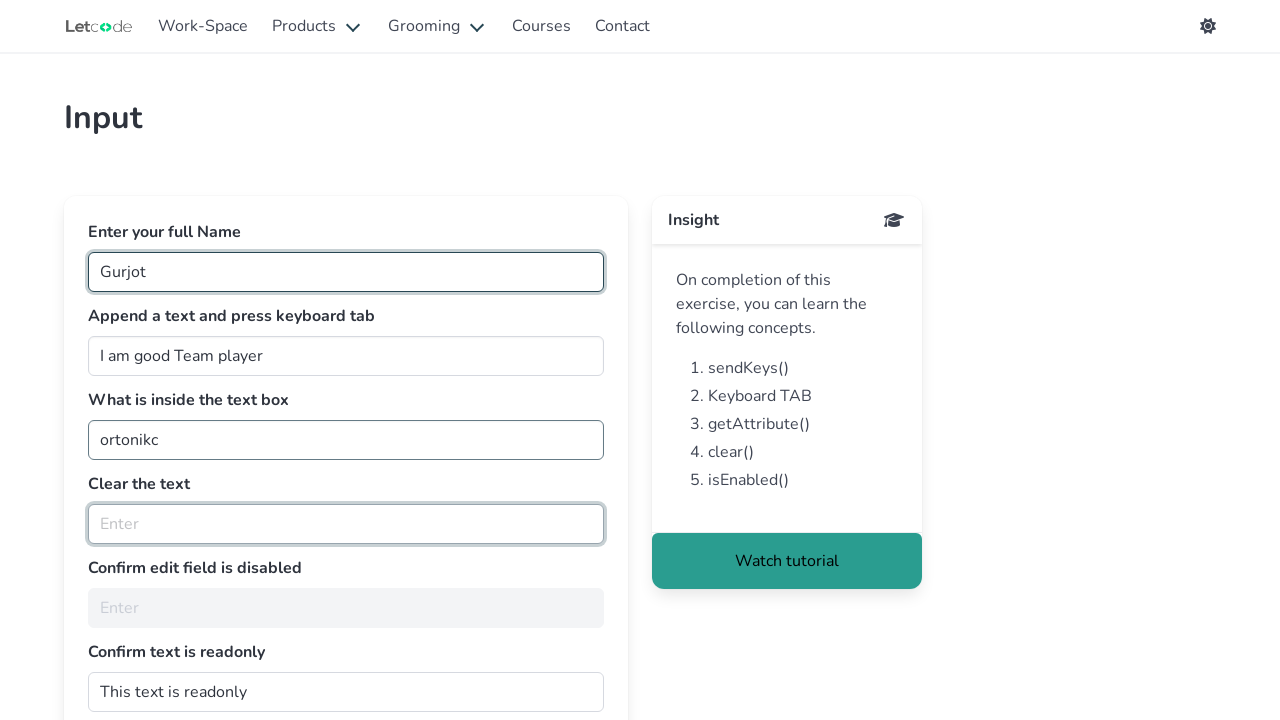

Checked if noEdit field is enabled: False
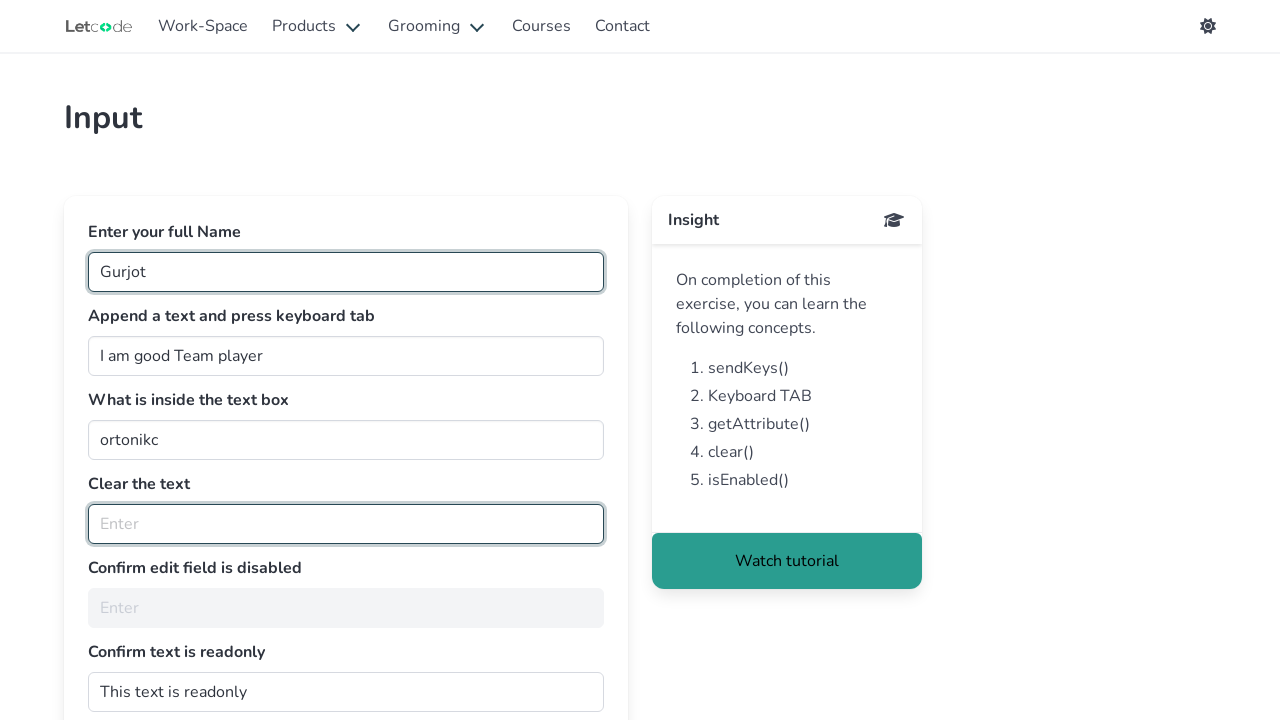

Checked if dontwrite field is readonly: 
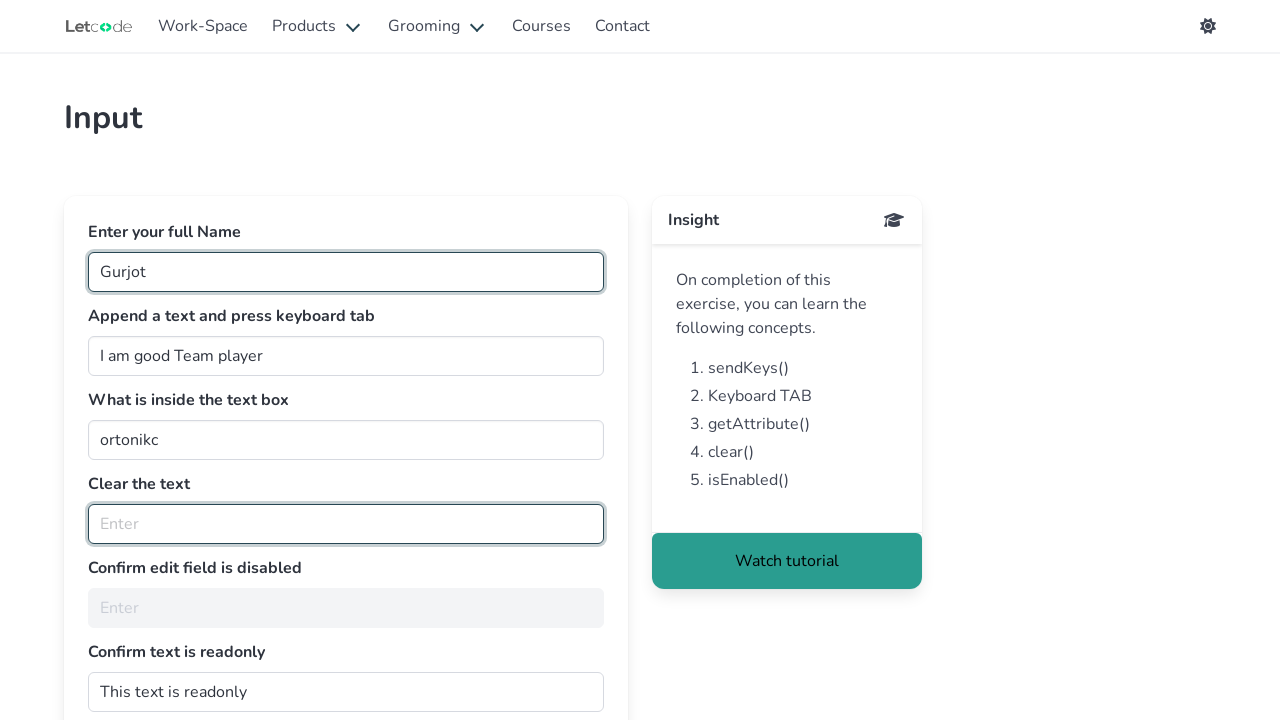

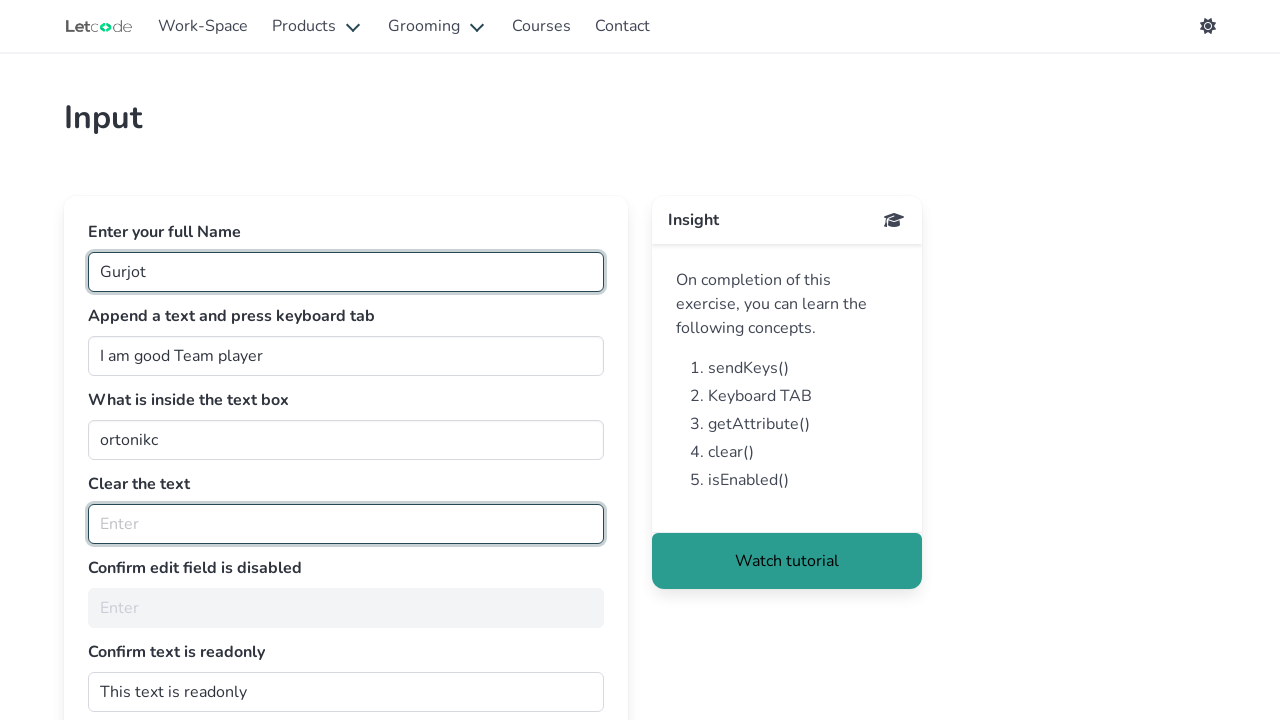